Configures dynamic options on a Seoul statistics portal by opening settings, switching to an iframe, deleting and re-selecting car type variables, selecting all periods, and applying the settings.

Starting URL: https://stat.eseoul.go.kr/statHtml/statHtml.do?orgId=201&tblId=DT_201004_I020004&conn_path=I2&obj_var_id=&up_itm_id=

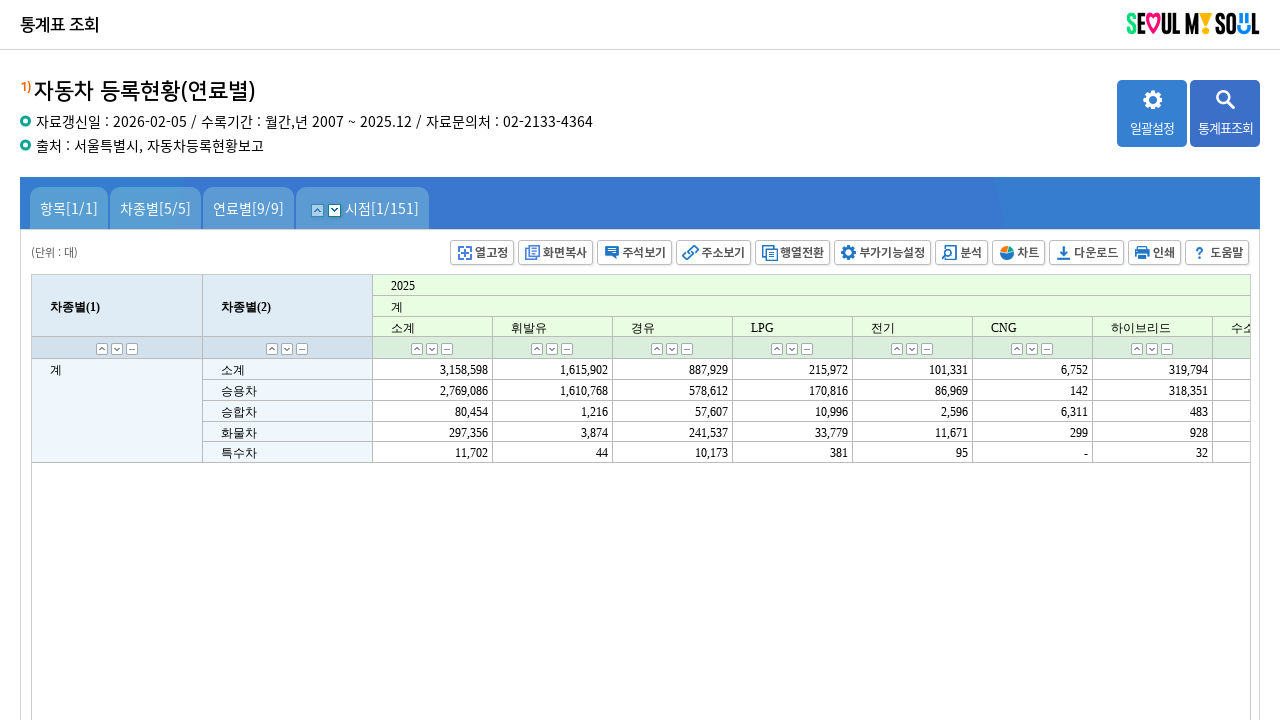

Clicked settings button to open configuration panel at (1152, 113) on #header > div > div.titleRight > a.btnStaSet
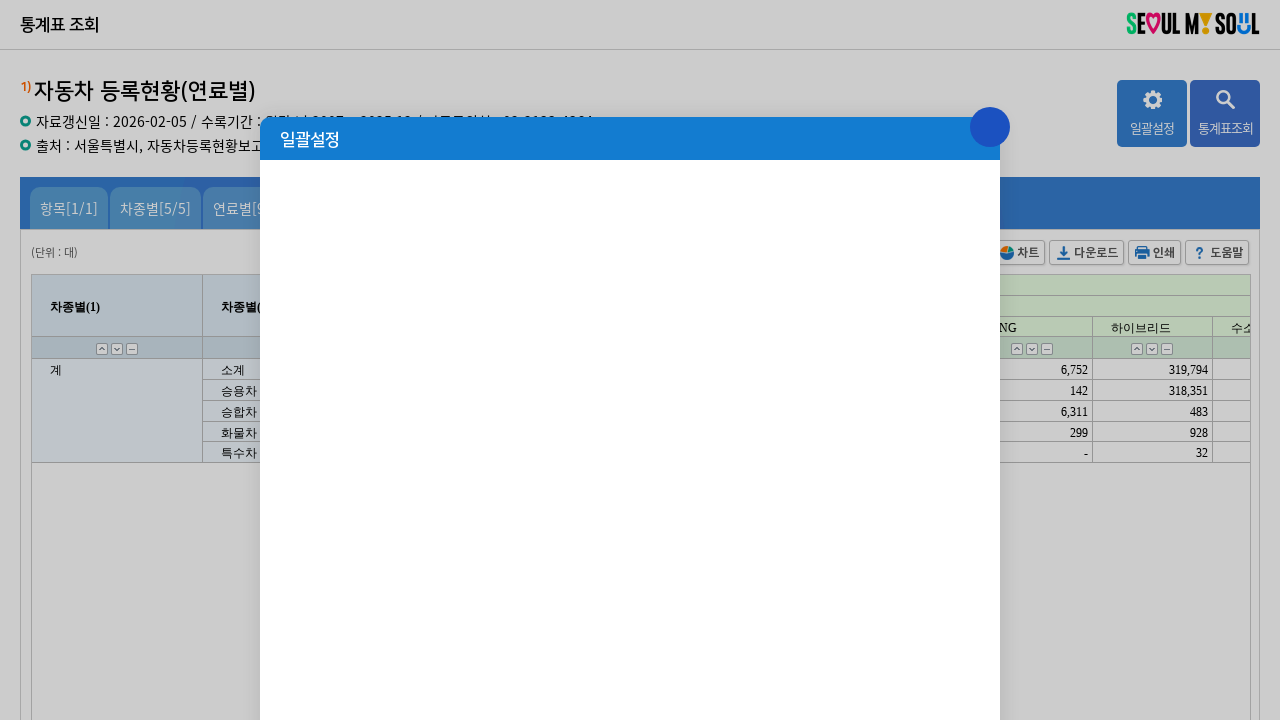

Waited for settings panel to load
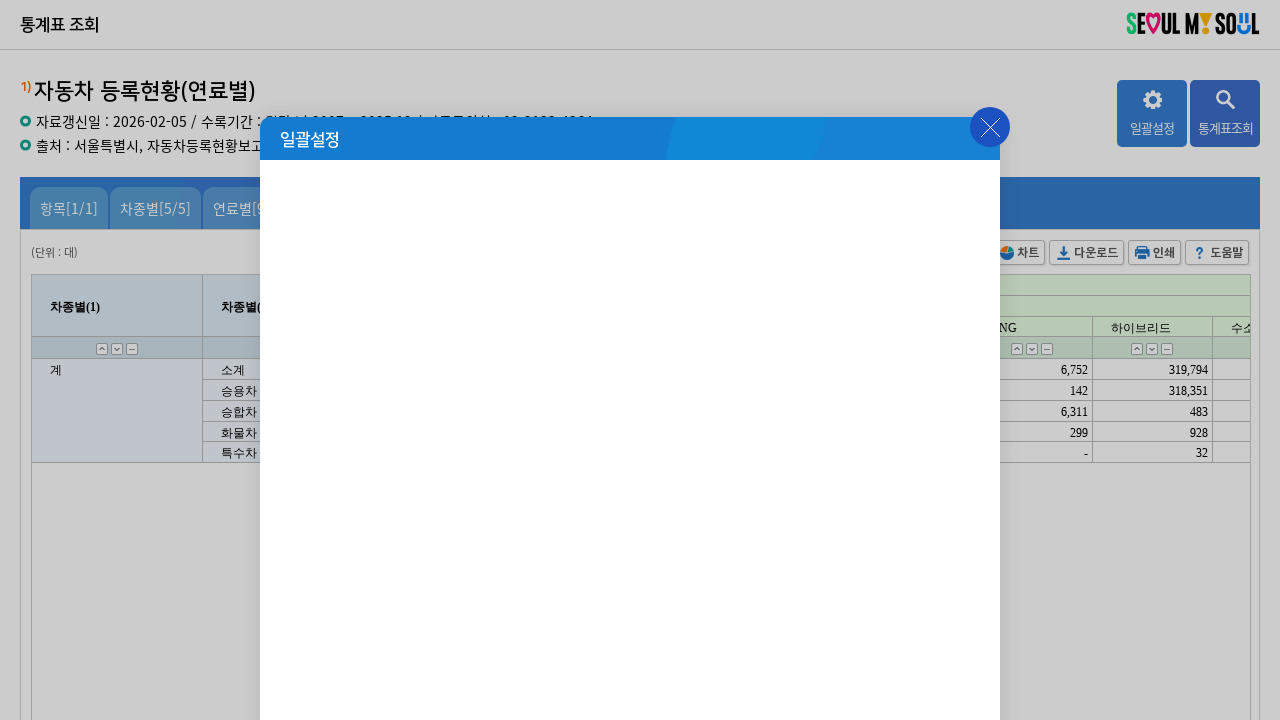

Located iframe for detailed search
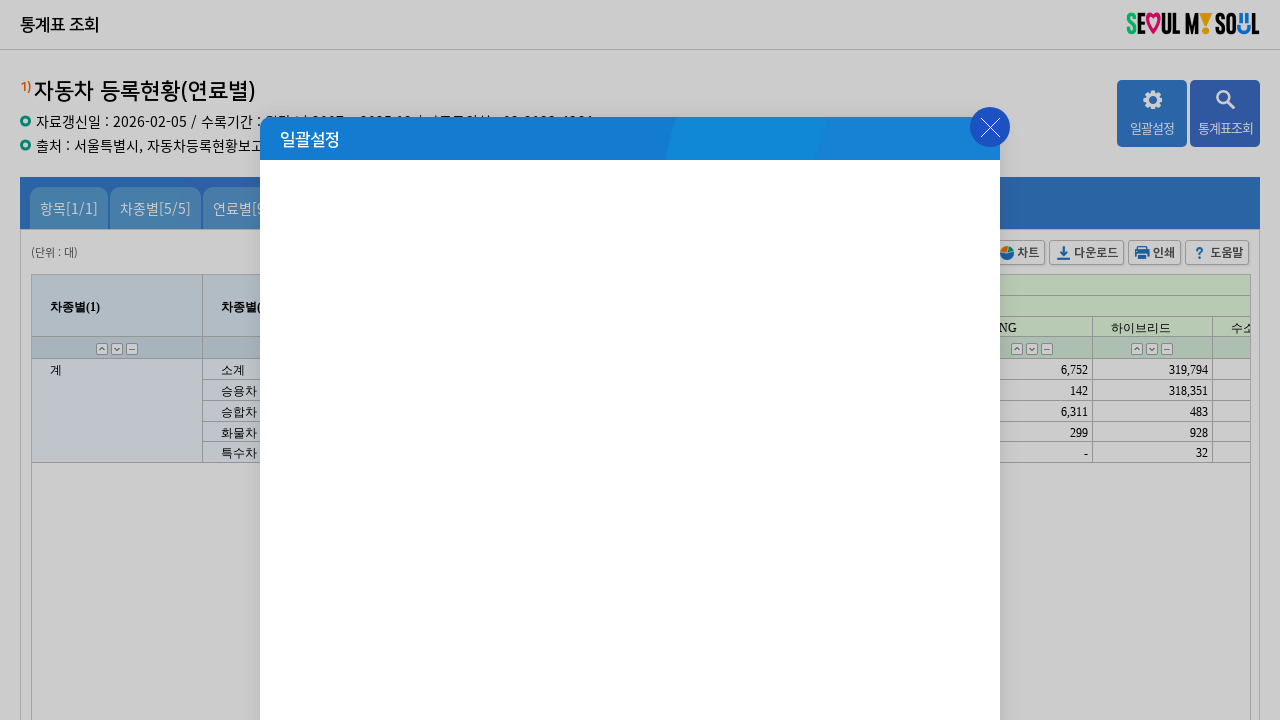

Clicked delete button to remove car variable selection at (624, 360) on #ifrSearchDetail >> internal:control=enter-frame >> xpath=//*[@id="ifr_pop_selec
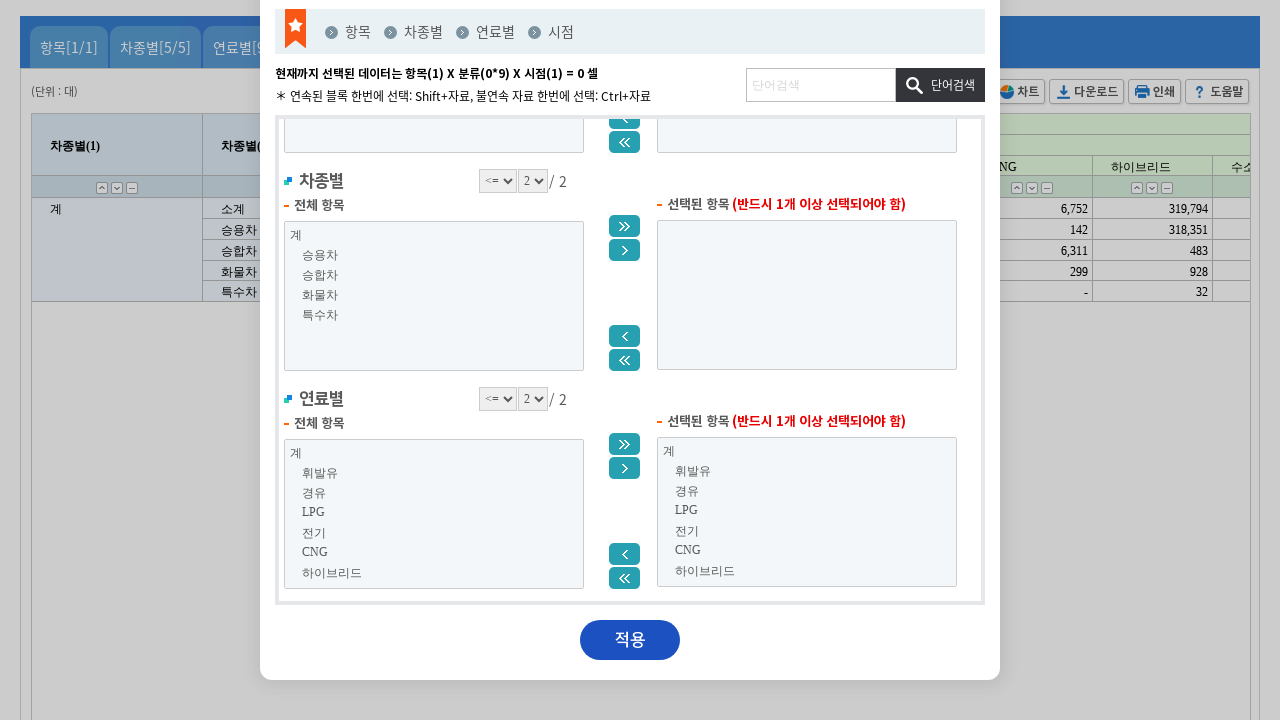

Waited for car variable deletion to complete
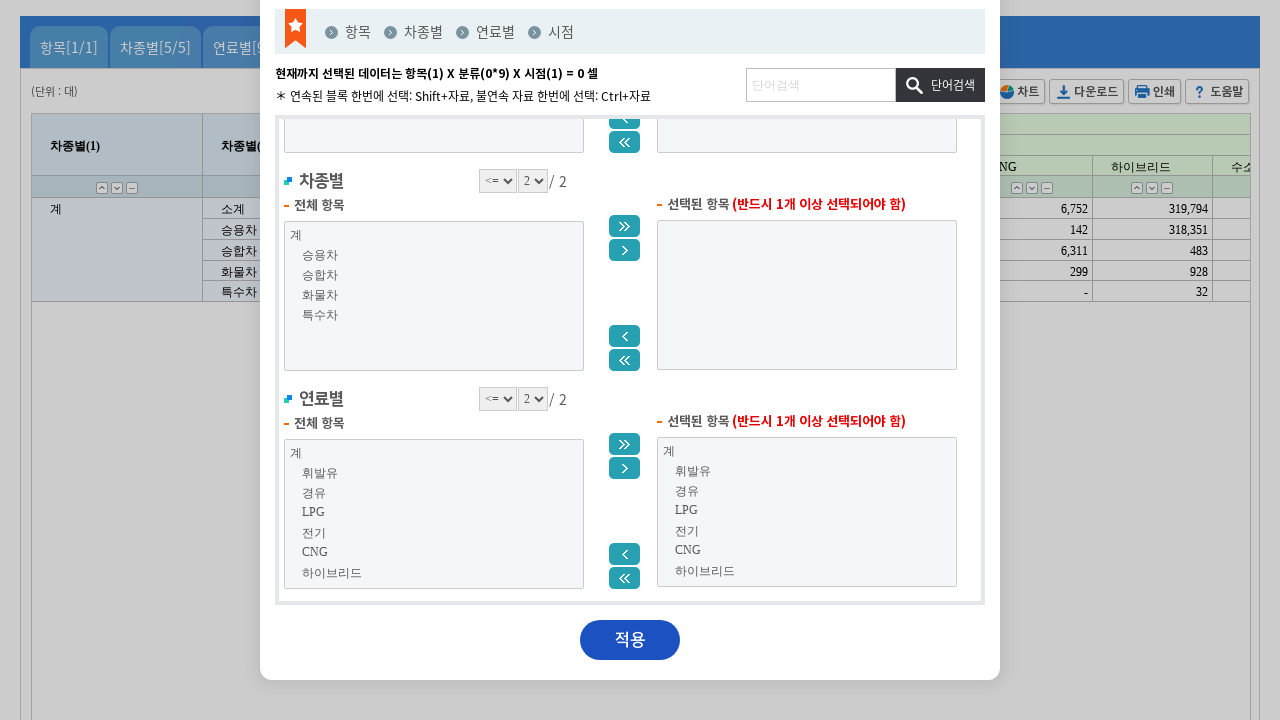

Selected 'All' option from car type dropdown on #ifrSearchDetail >> internal:control=enter-frame >> #selectLeft_1
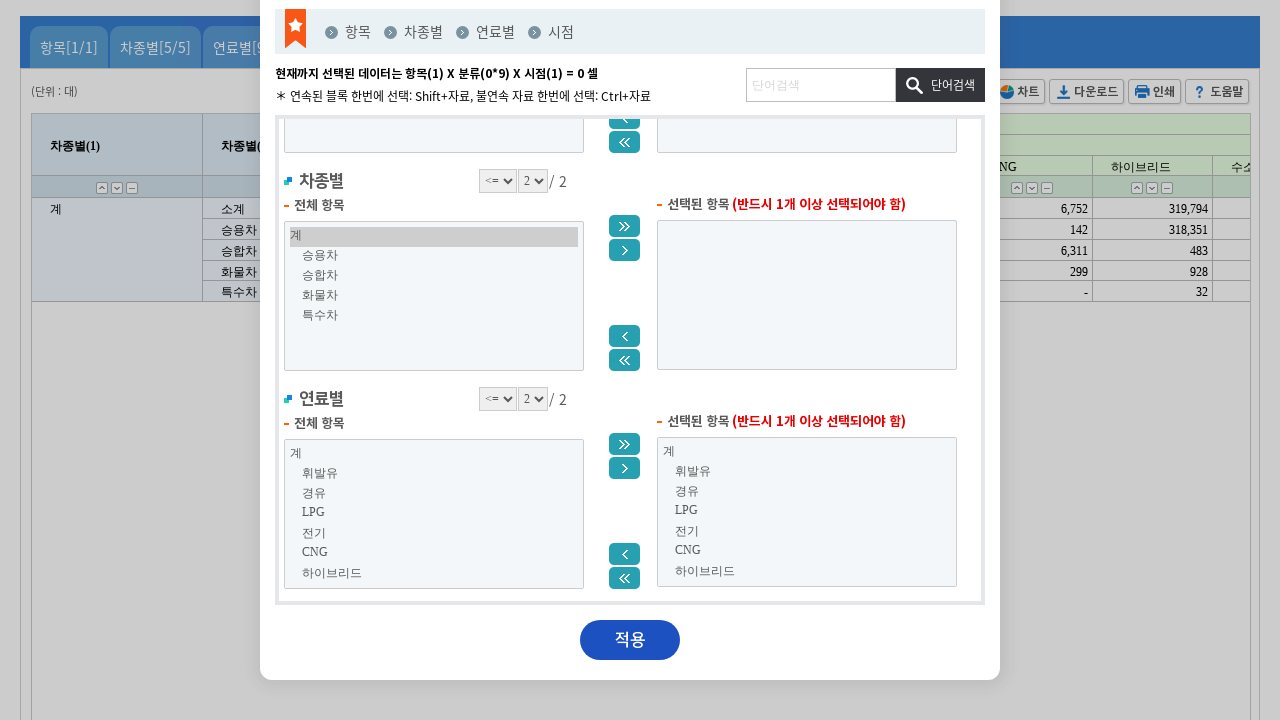

Waited for dropdown selection to complete
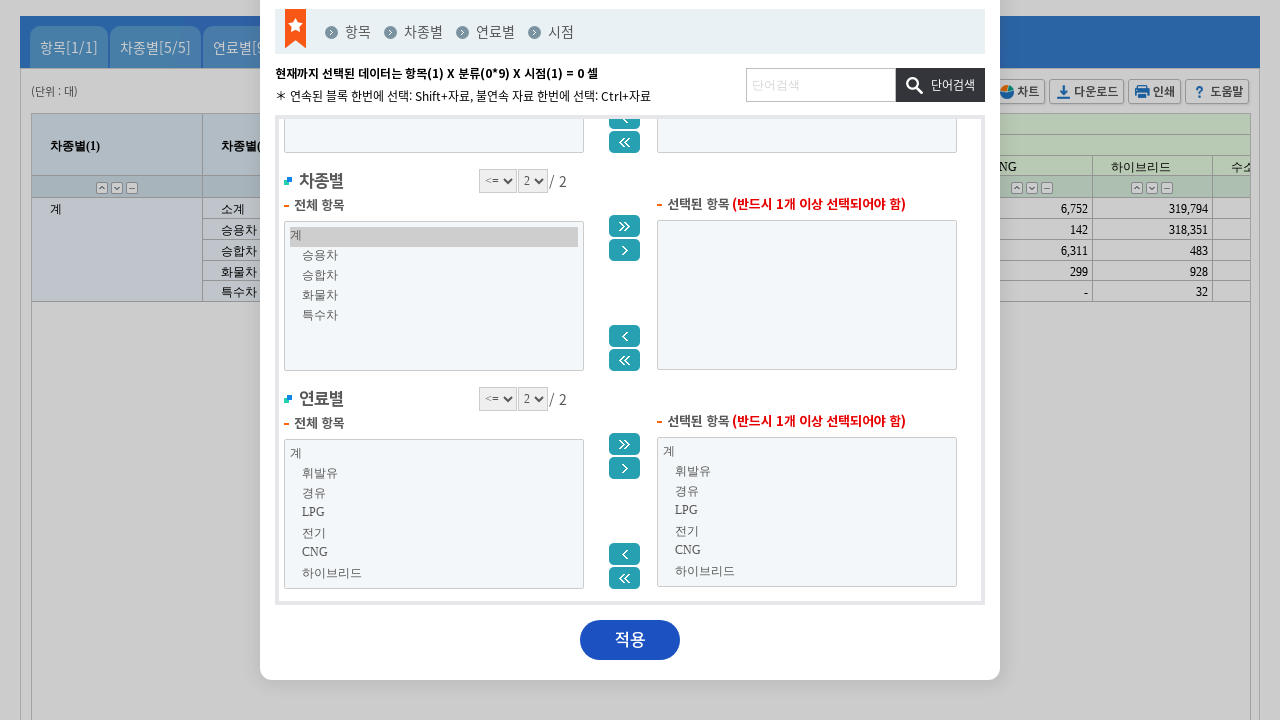

Clicked add button to re-select car type variable at (624, 250) on #ifrSearchDetail >> internal:control=enter-frame >> xpath=//*[@id="ifr_pop_selec
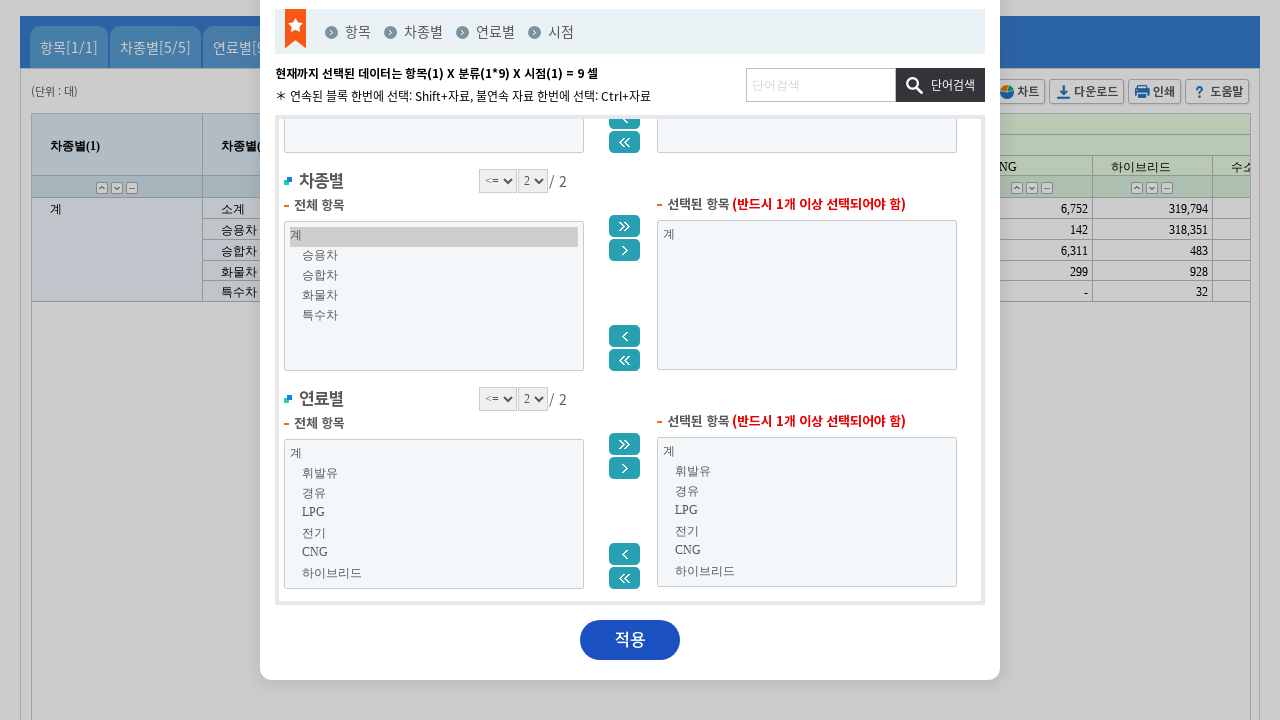

Waited for car type variable to be added
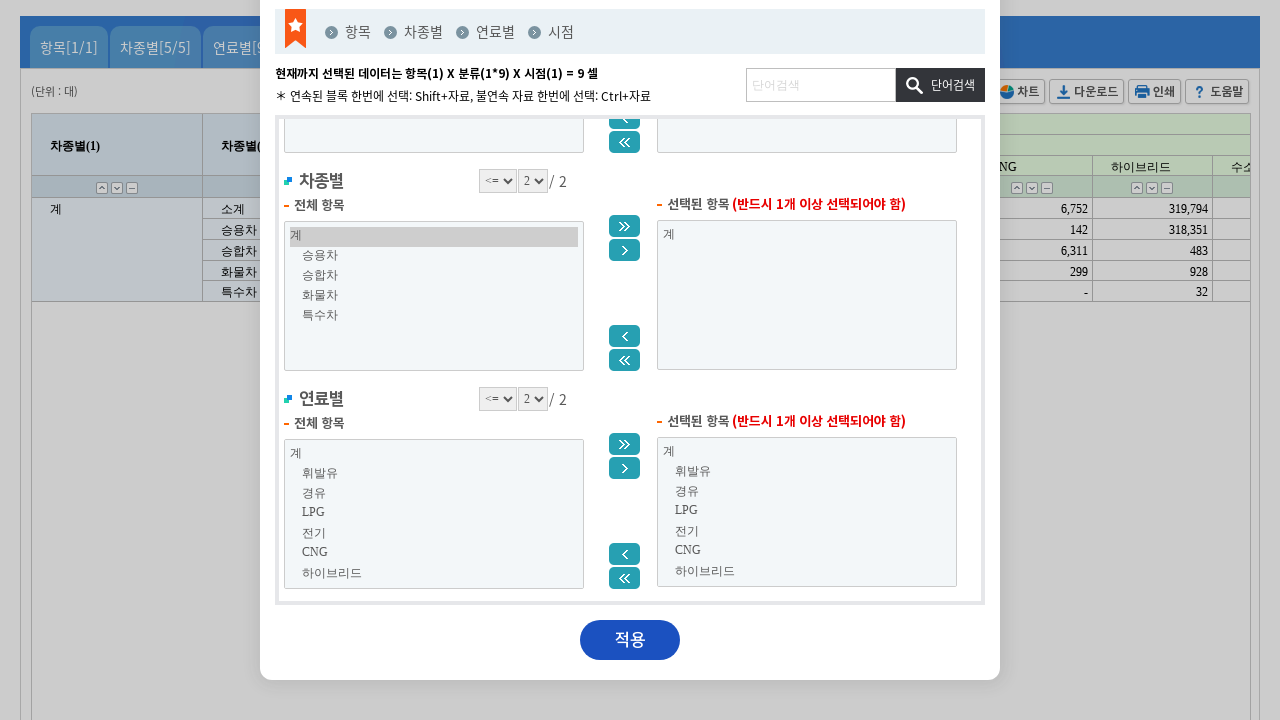

Clicked 'Select All' button for periods at (624, 496) on #ifrSearchDetail >> internal:control=enter-frame >> xpath=//*[@id="ifr_pop_selec
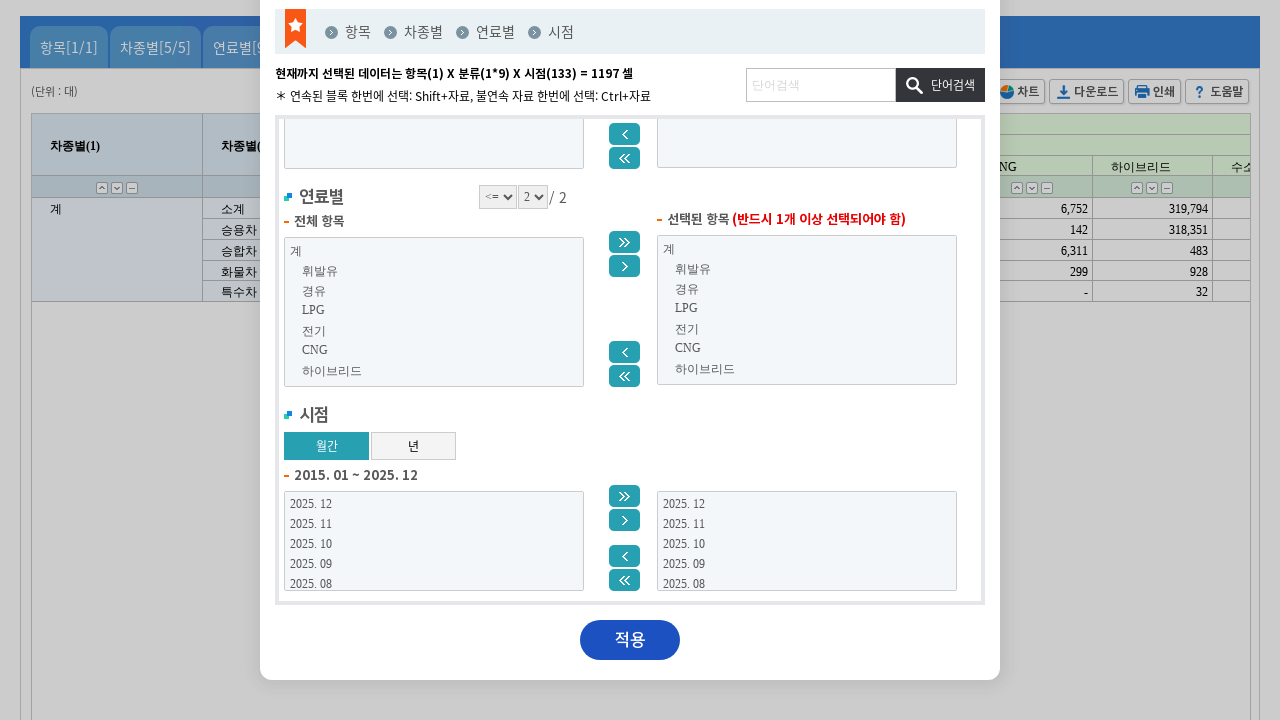

Waited for all periods to be selected
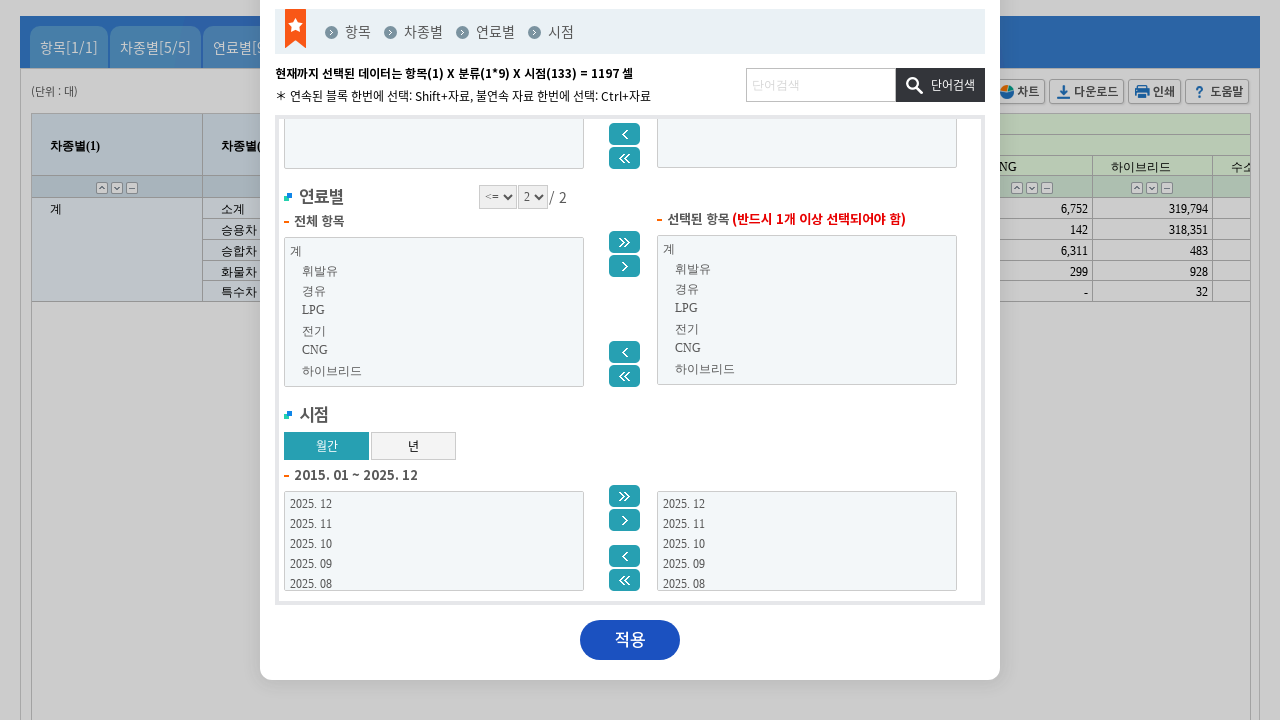

Clicked apply button to save dynamic option settings at (630, 640) on #ifrSearchDetail >> internal:control=enter-frame >> xpath=//*[@id="ifr_pop_selec
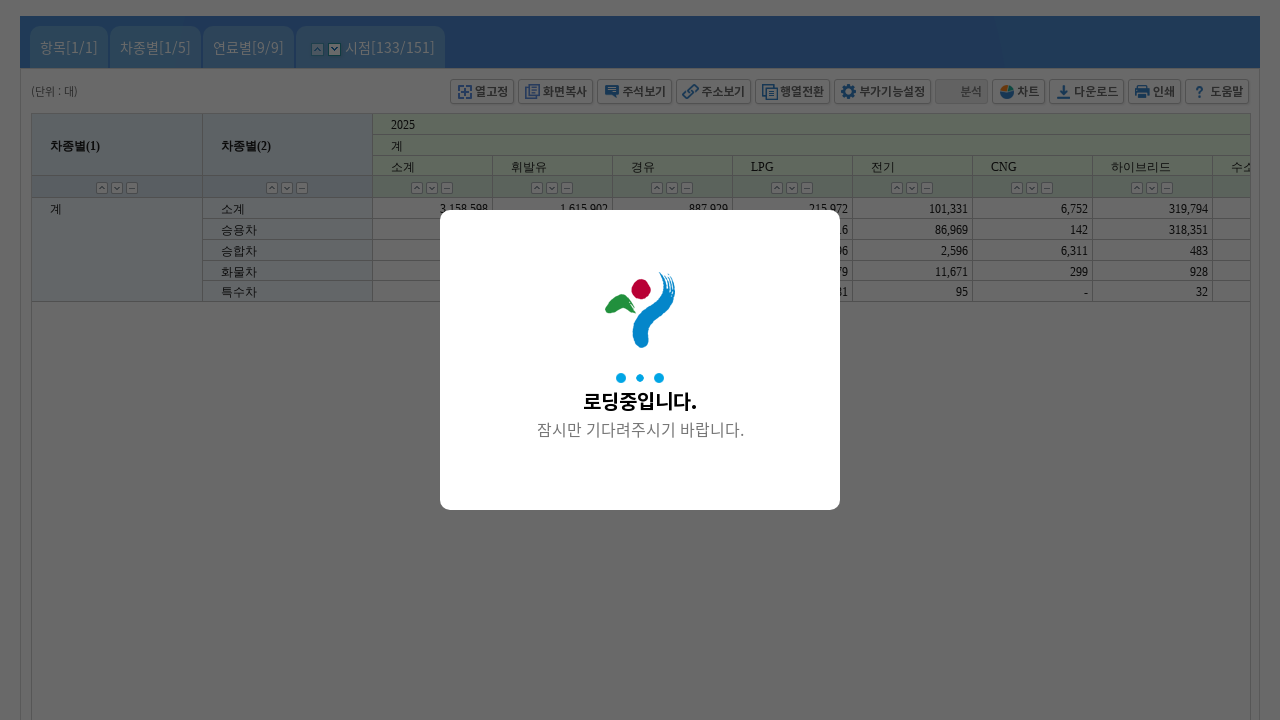

Waited for settings to be applied
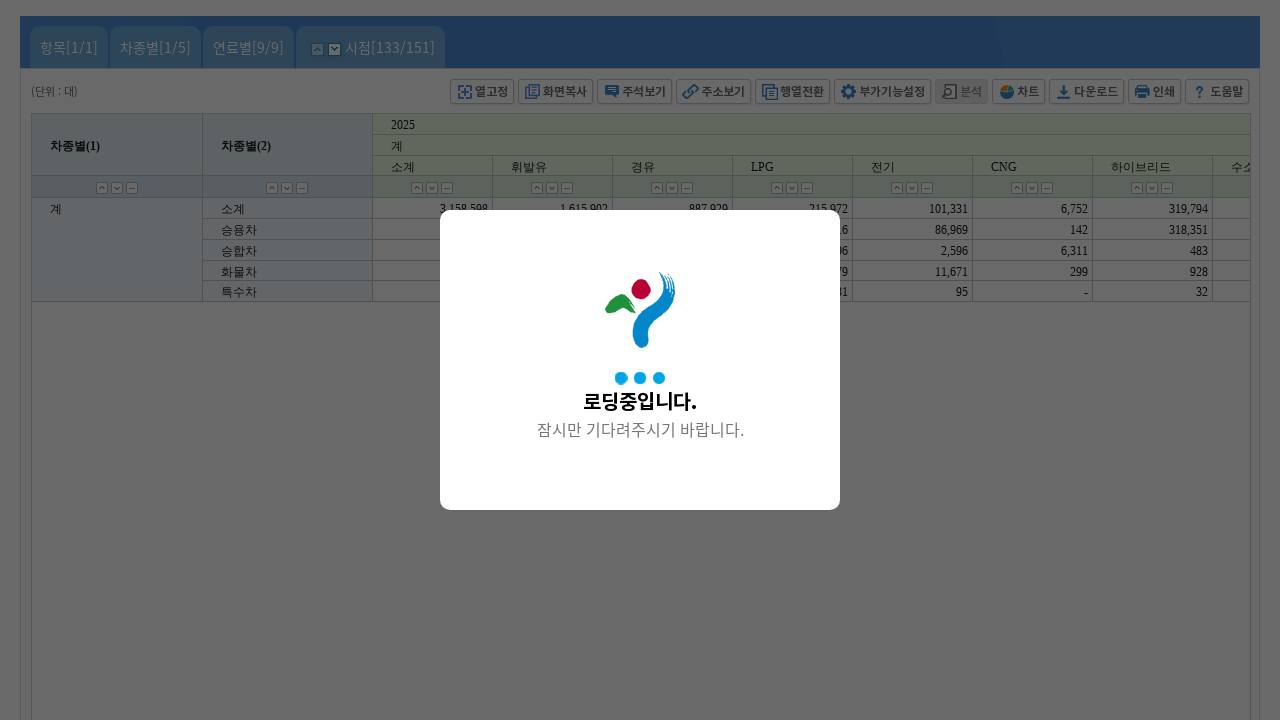

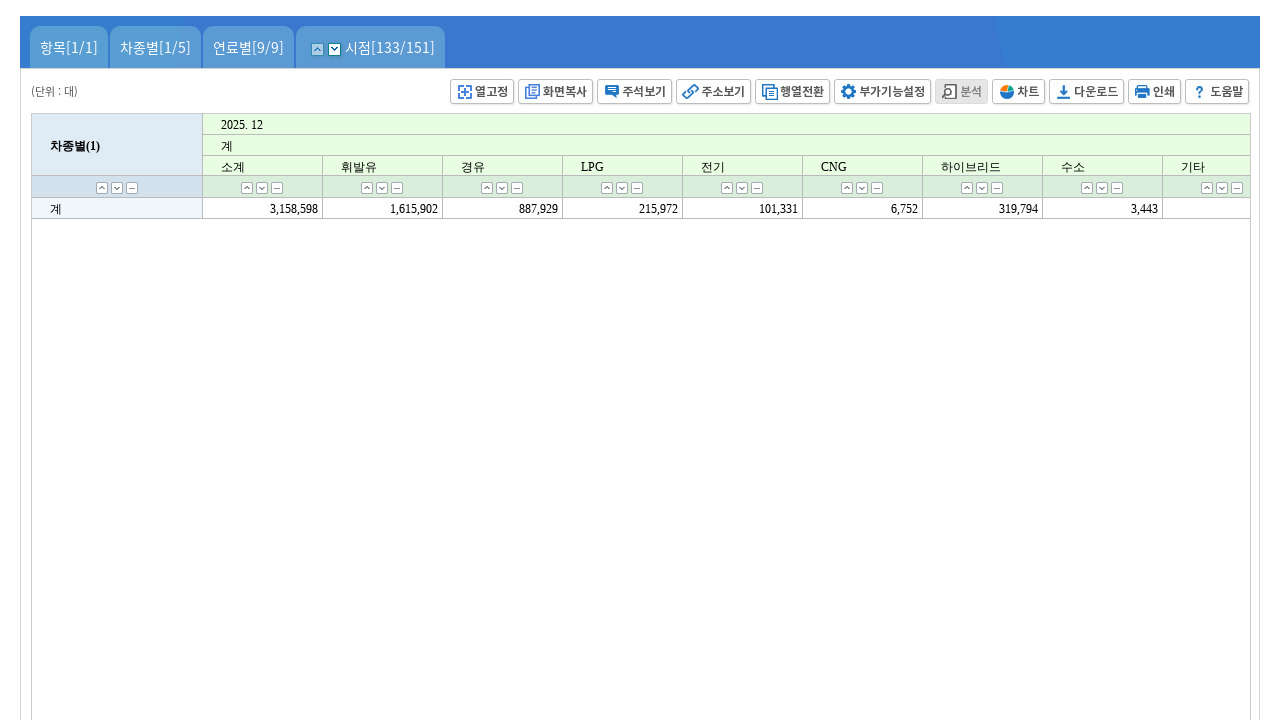